Plays the CSS Diner game by entering CSS selector answers for levels 1-4, progressing through each level by typing the correct selector and clicking enter

Starting URL: https://flukeout.github.io/

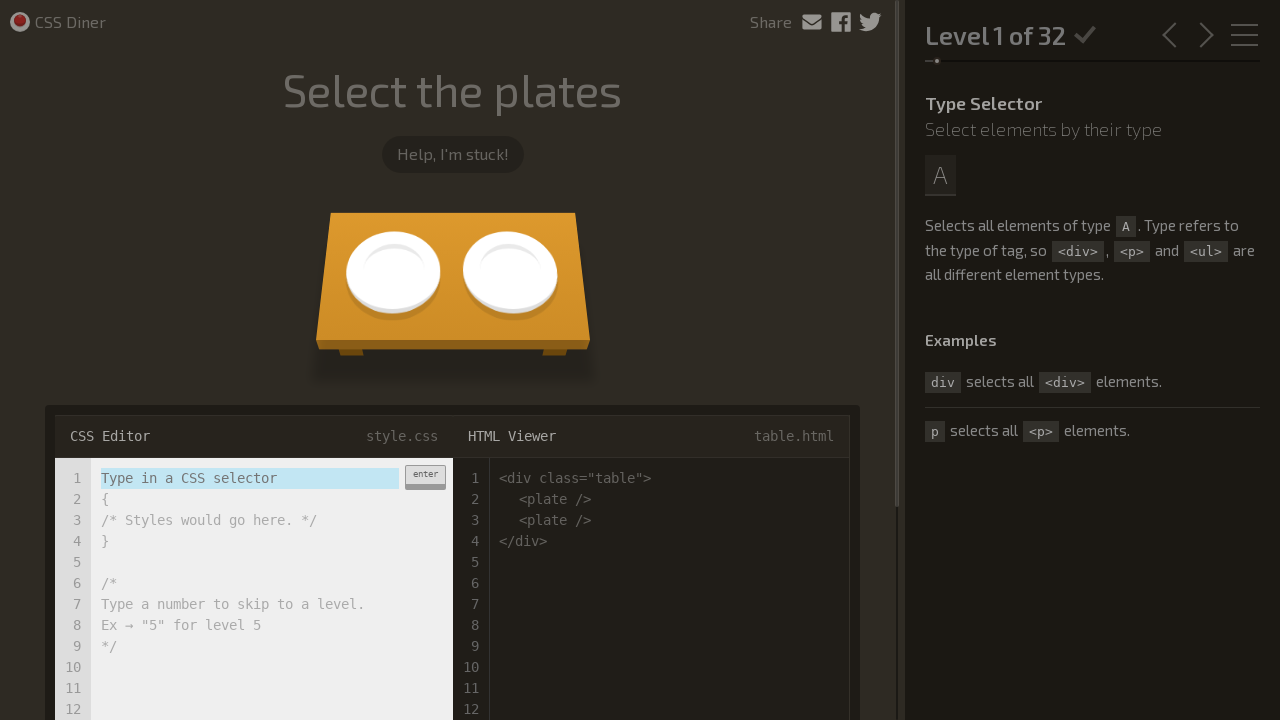

Waited for game input field to load
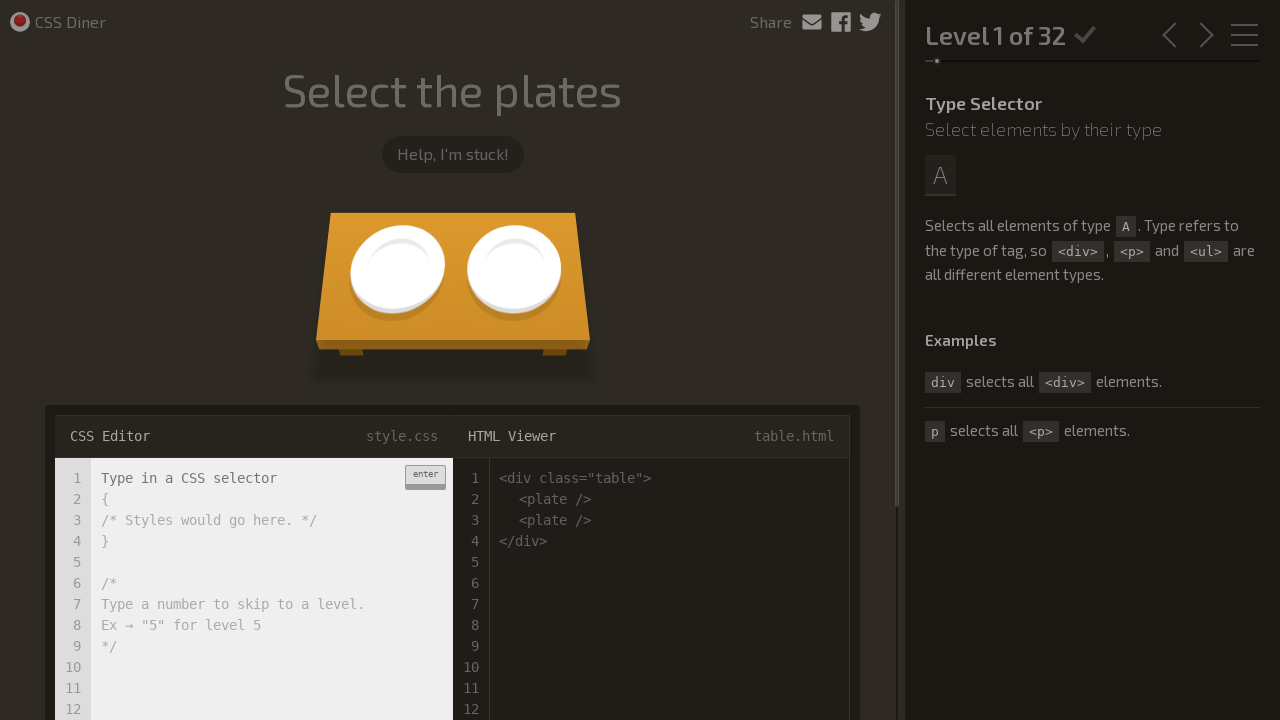

Located the CSS selector input field
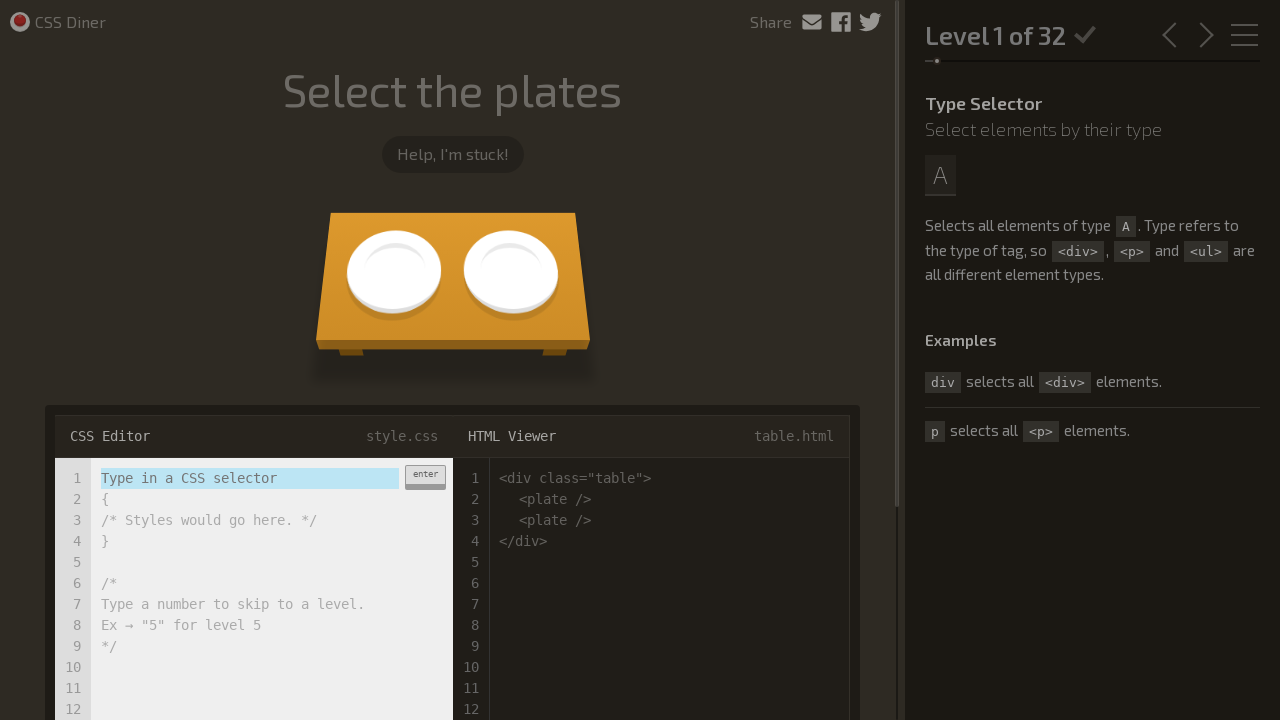

Located the enter button
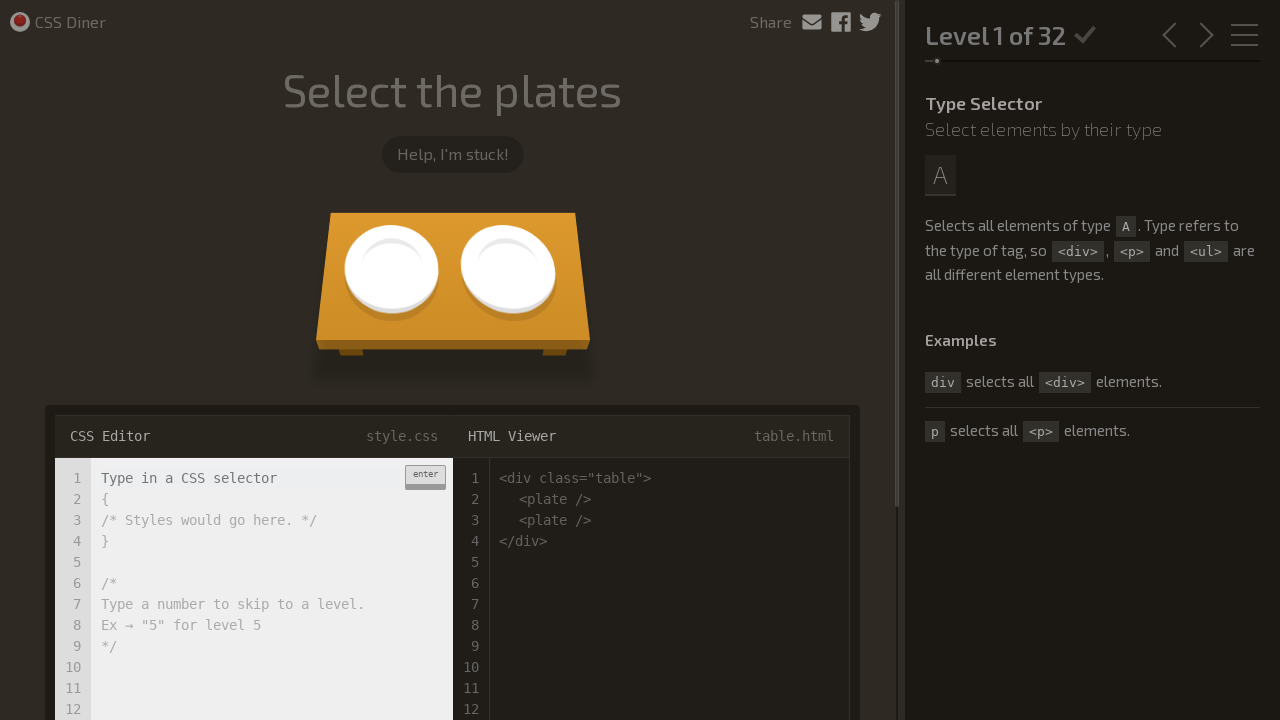

Entered 'plate' selector for Level 1 on input.input-strobe[type='text']
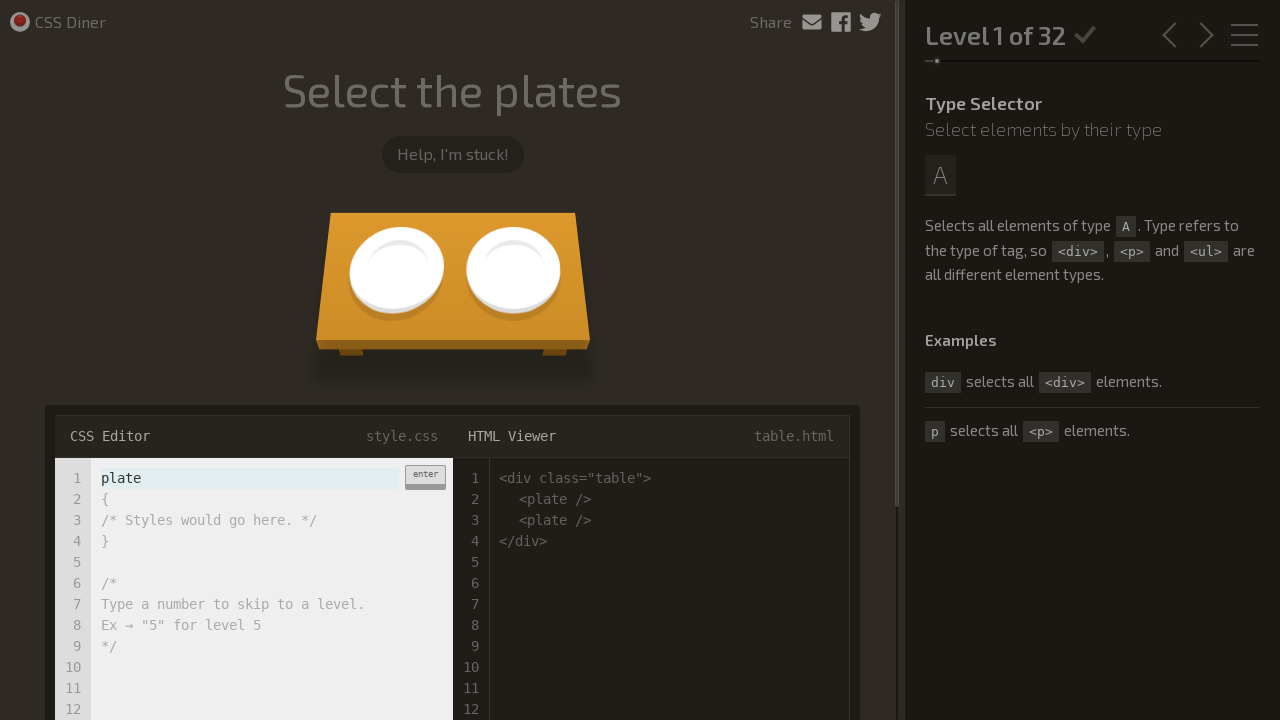

Clicked enter button to submit Level 1 answer at (425, 477) on div.enter-button:has-text('enter')
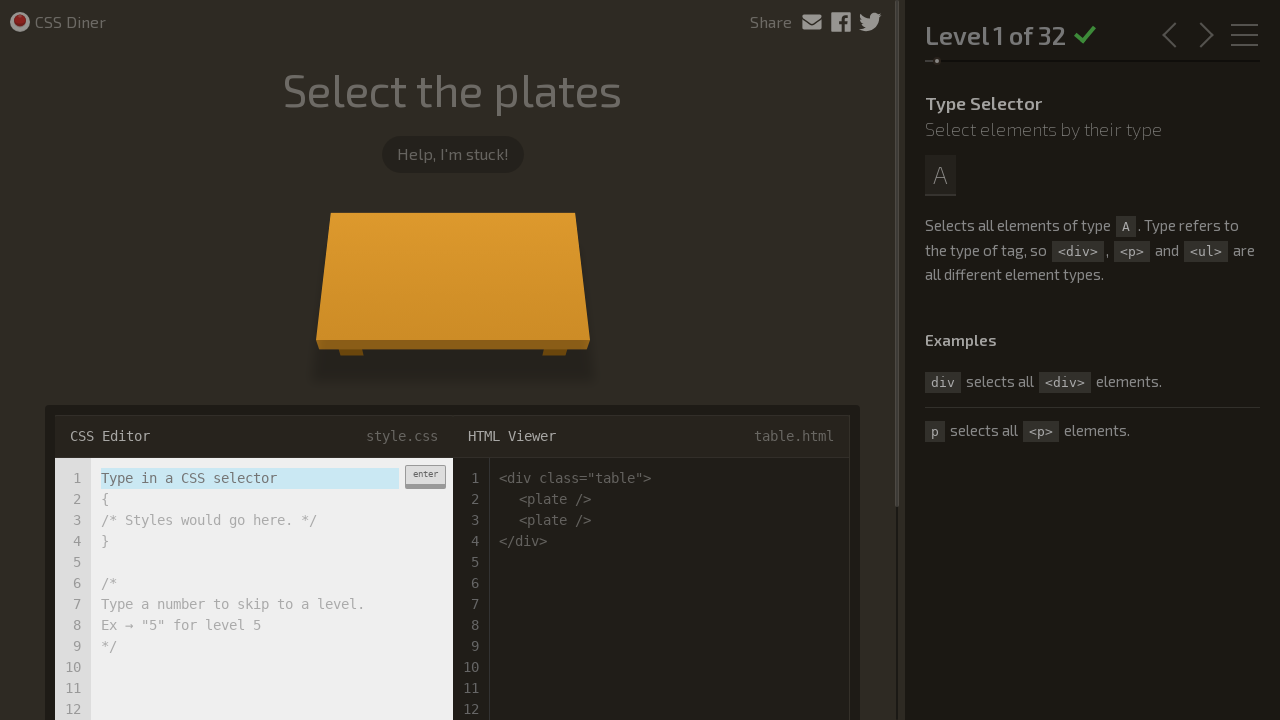

Progressed to Level 2
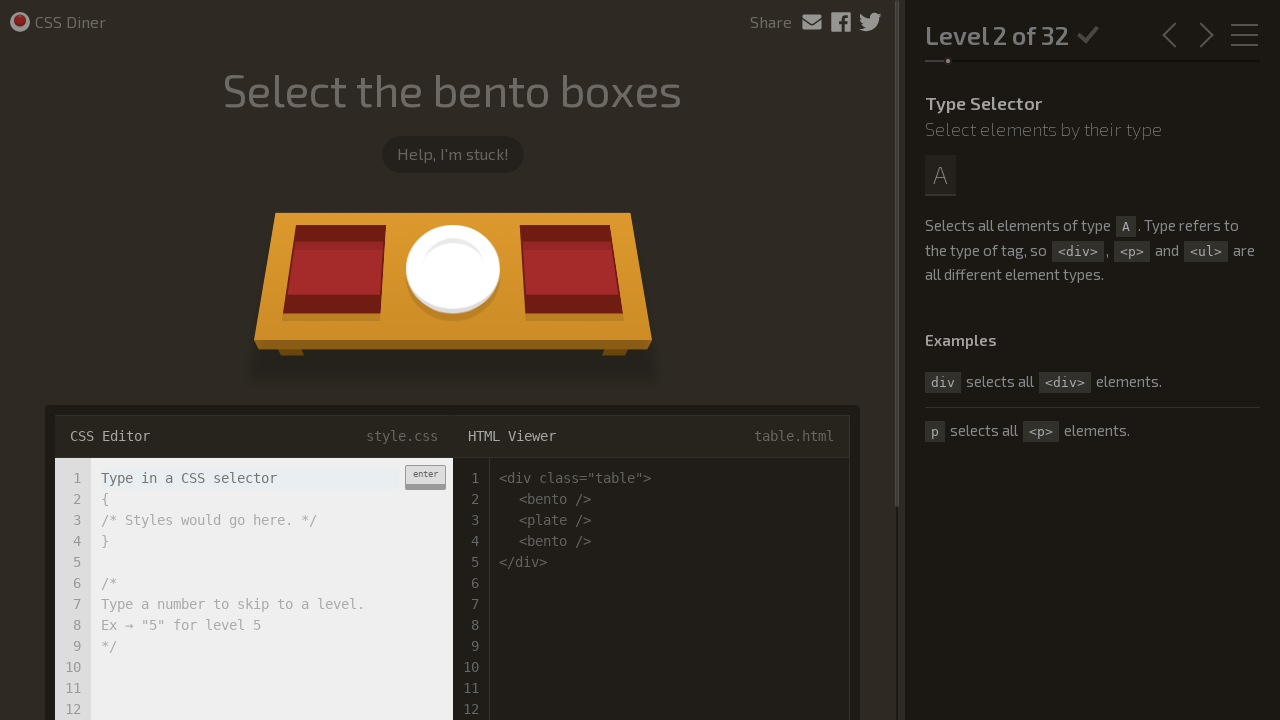

Entered 'bento' selector for Level 2 on input.input-strobe[type='text']
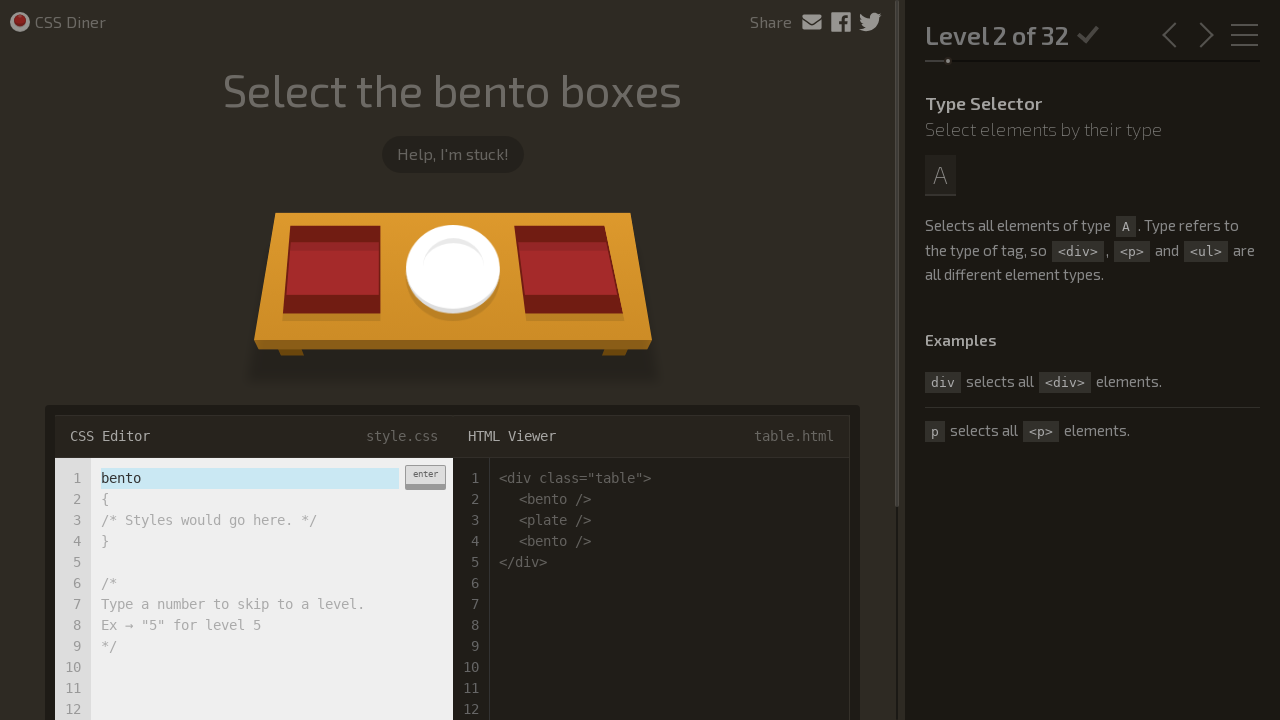

Clicked enter button to submit Level 2 answer at (425, 477) on div.enter-button:has-text('enter')
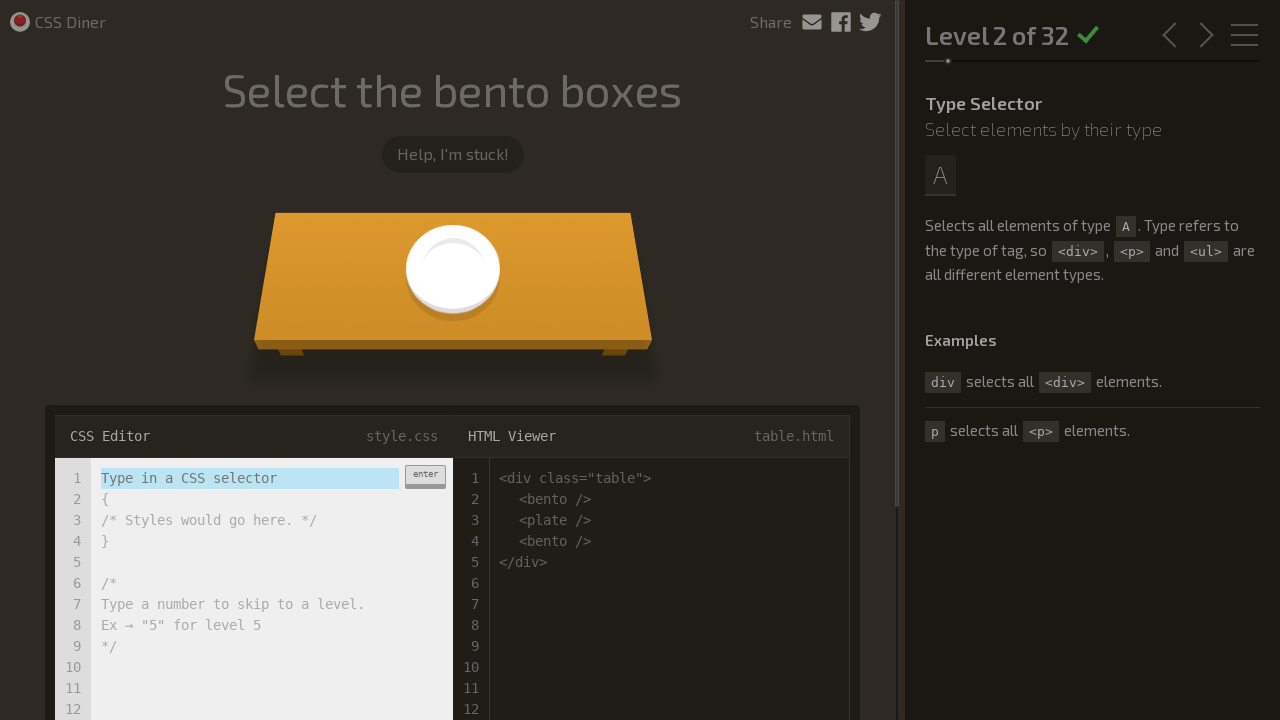

Progressed to Level 3
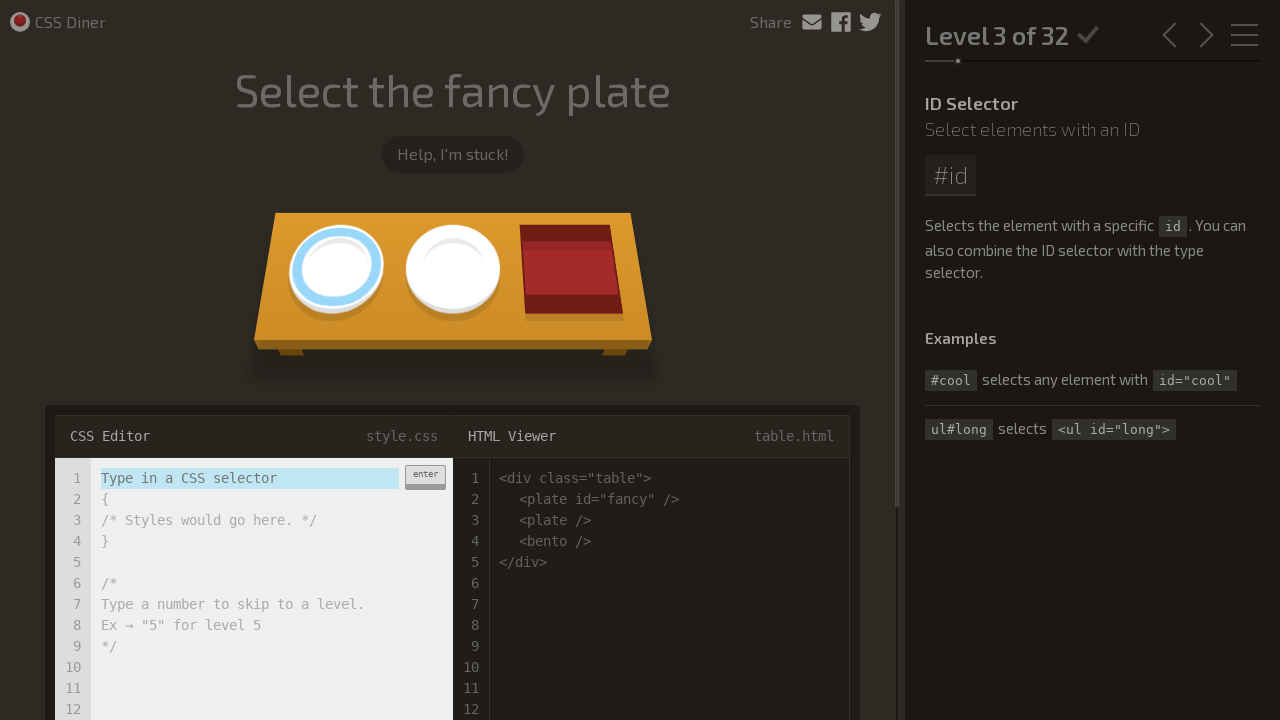

Entered '#fancy' selector for Level 3 on input.input-strobe[type='text']
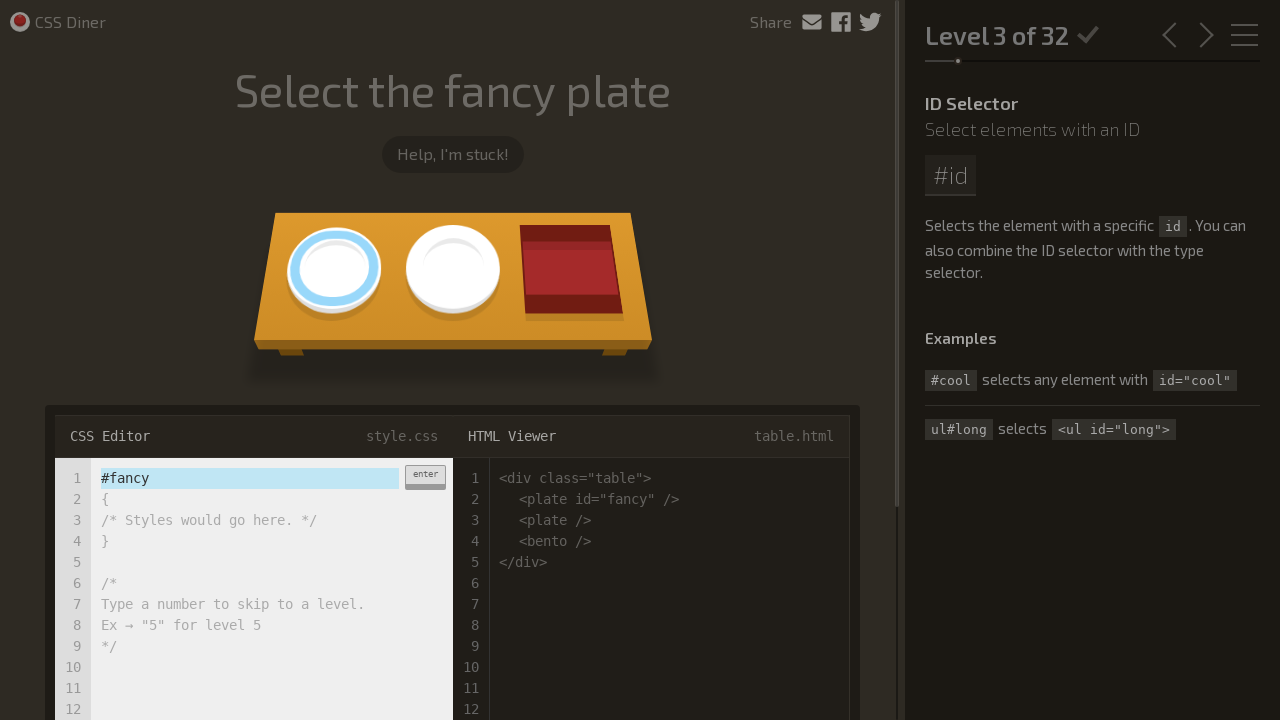

Clicked enter button to submit Level 3 answer at (425, 477) on div.enter-button:has-text('enter')
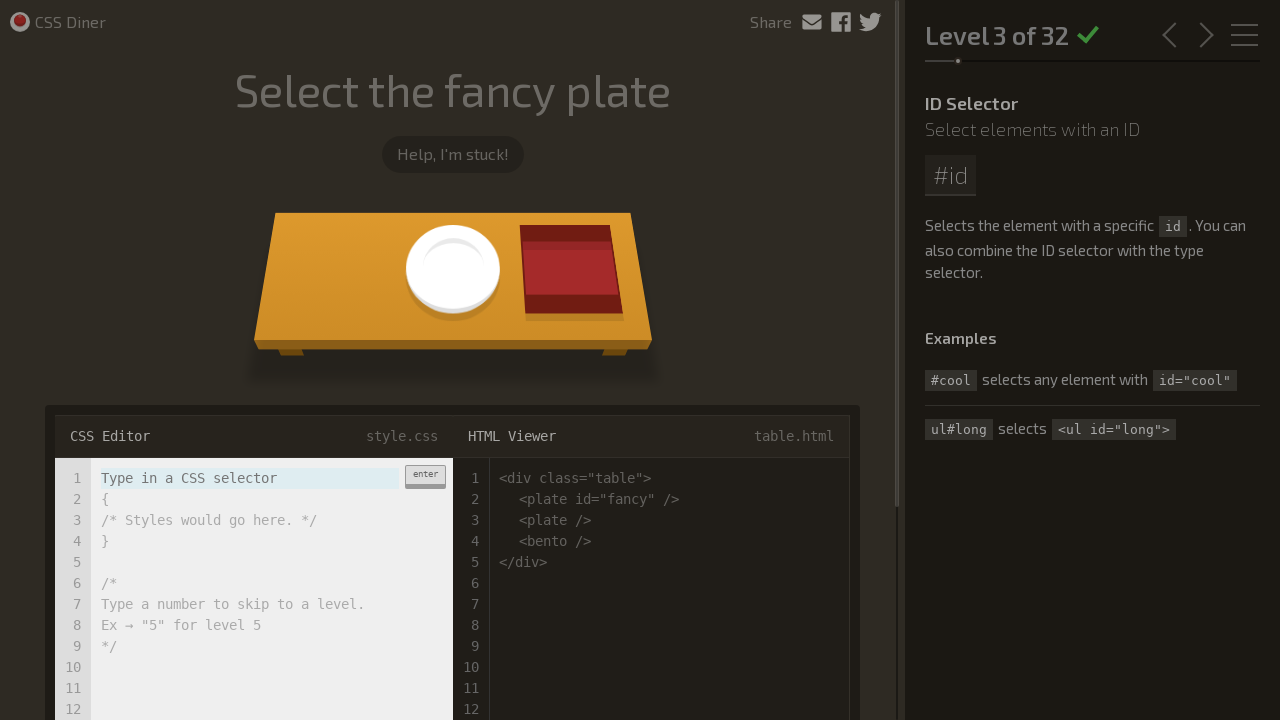

Progressed to Level 4
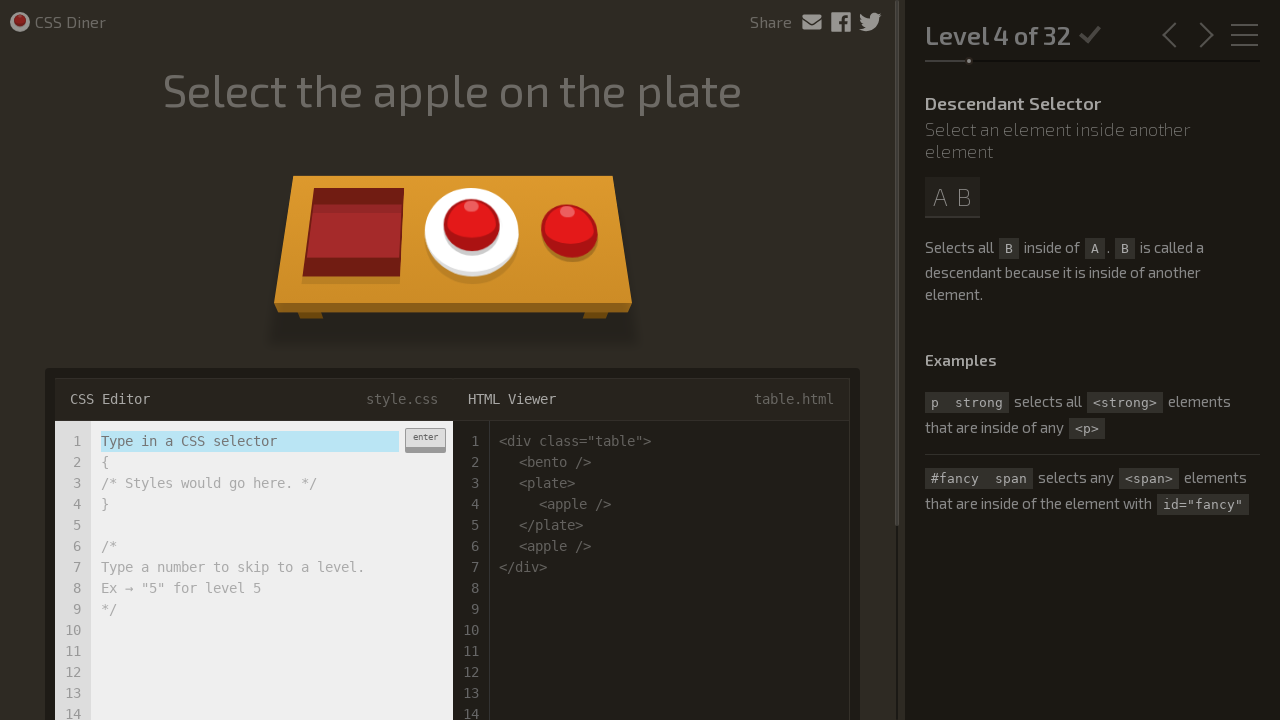

Entered 'plate apple' selector for Level 4 on input.input-strobe[type='text']
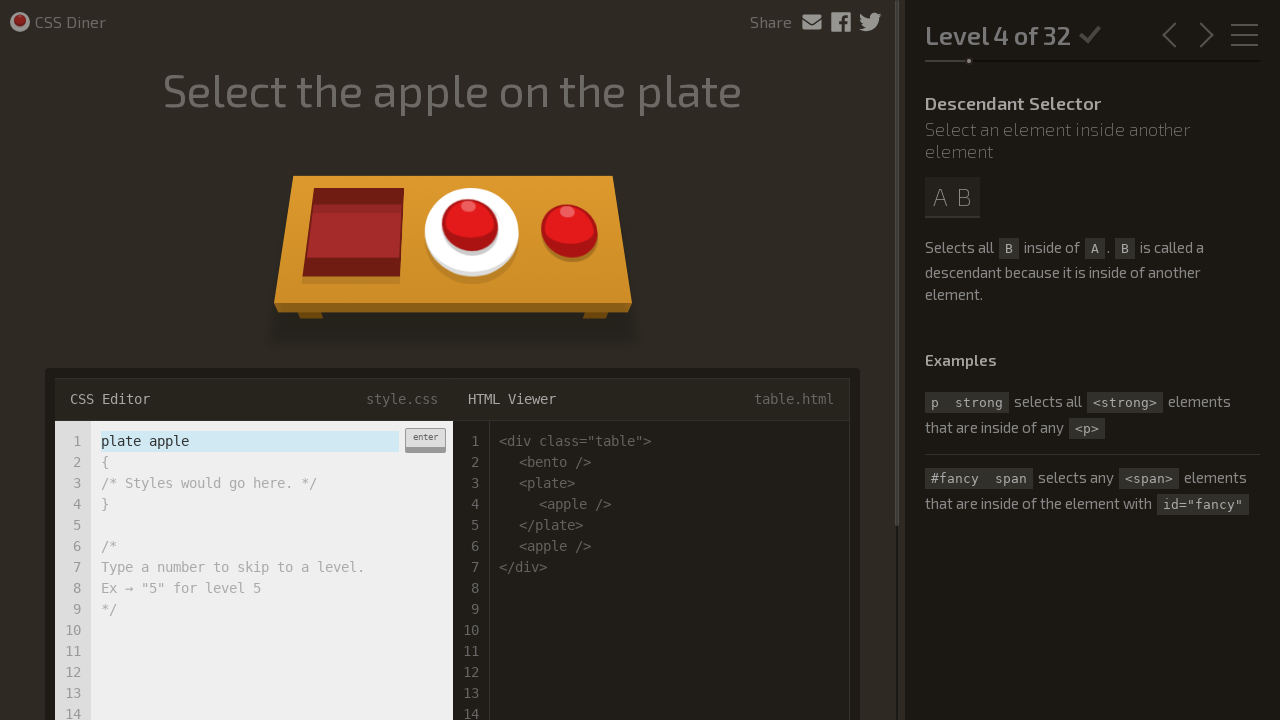

Clicked enter button to submit Level 4 answer at (425, 440) on div.enter-button:has-text('enter')
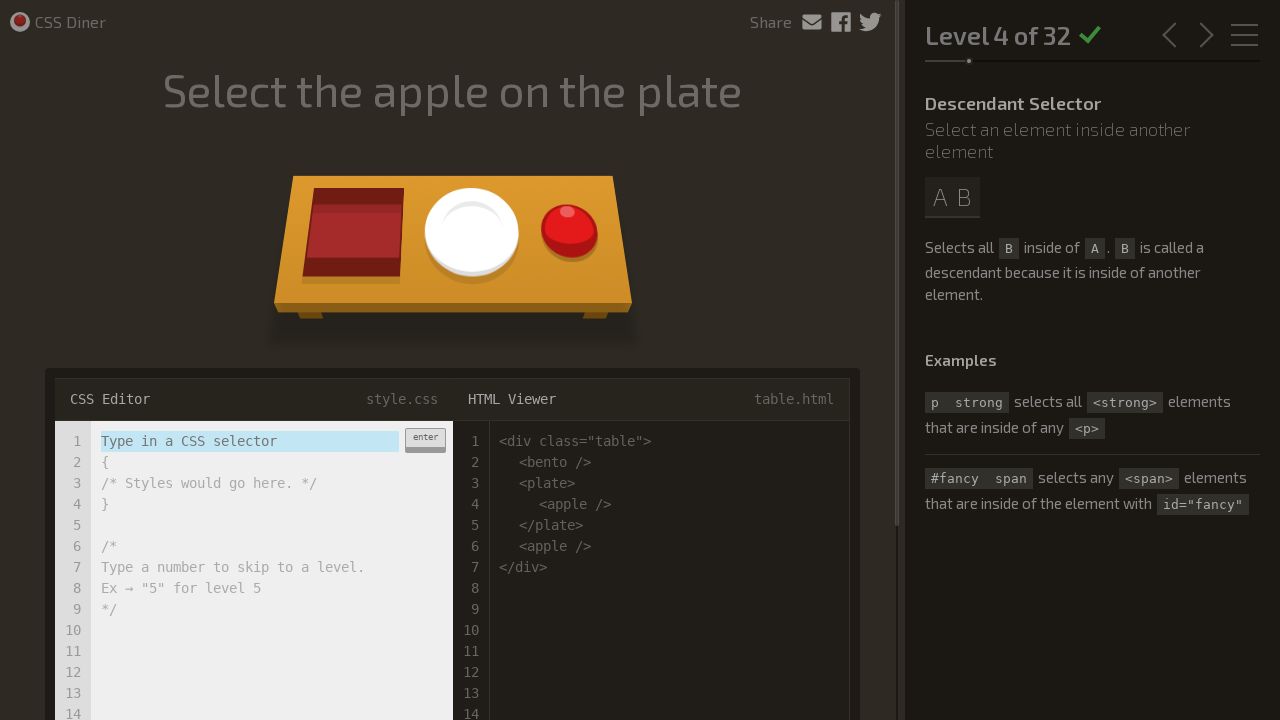

Progressed to Level 5
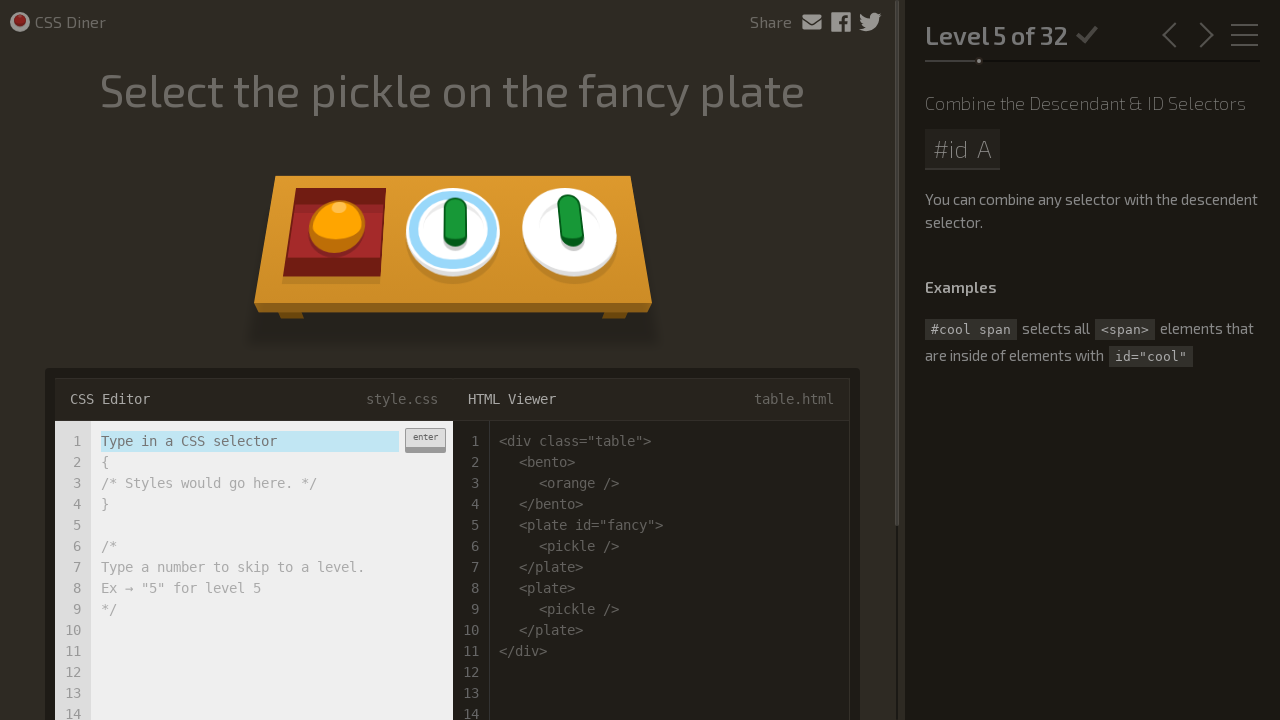

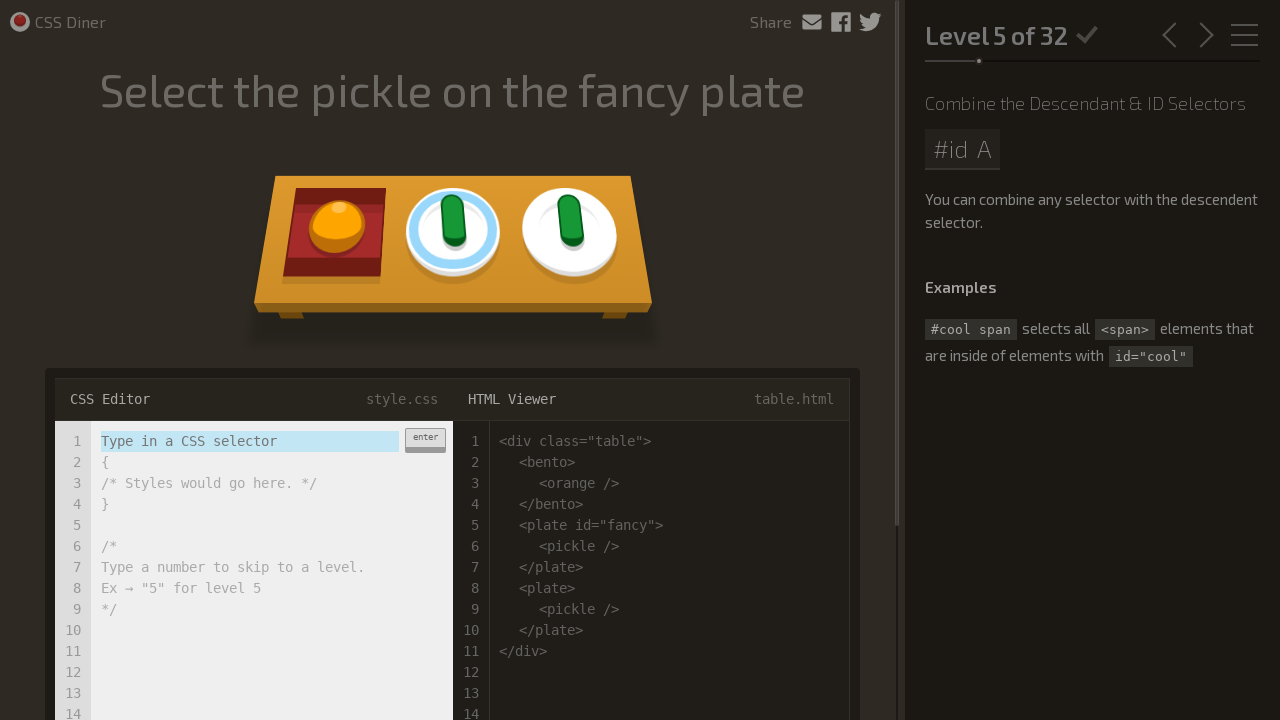